Tests jQuery UI datepicker functionality by navigating through months/years and selecting a specific date

Starting URL: https://jqueryui.com/datepicker/

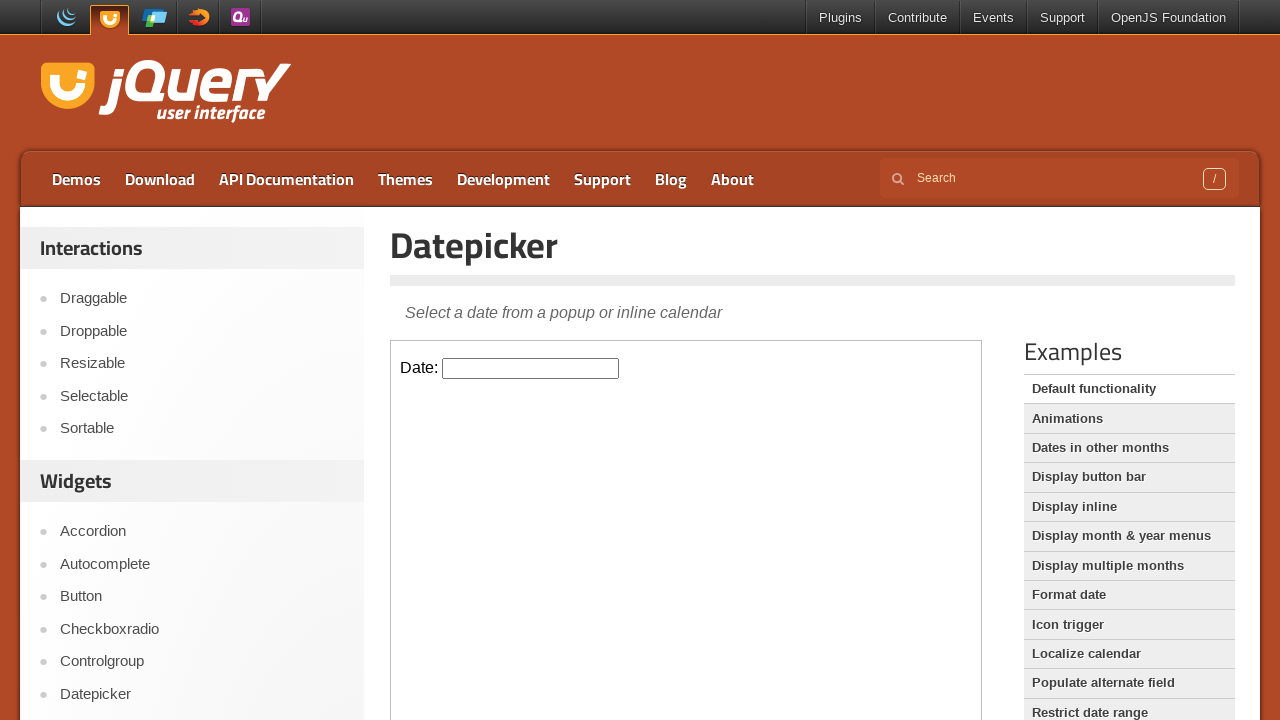

Located the iframe containing the datepicker
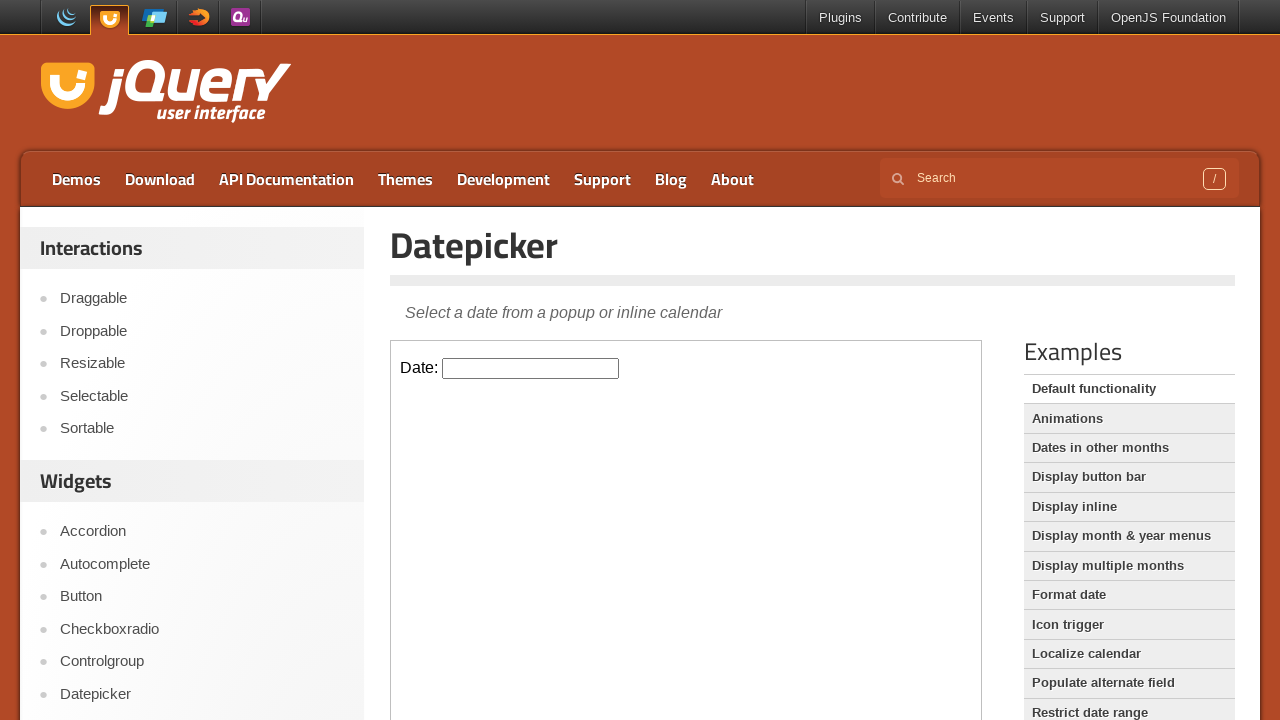

Located the datepicker input field
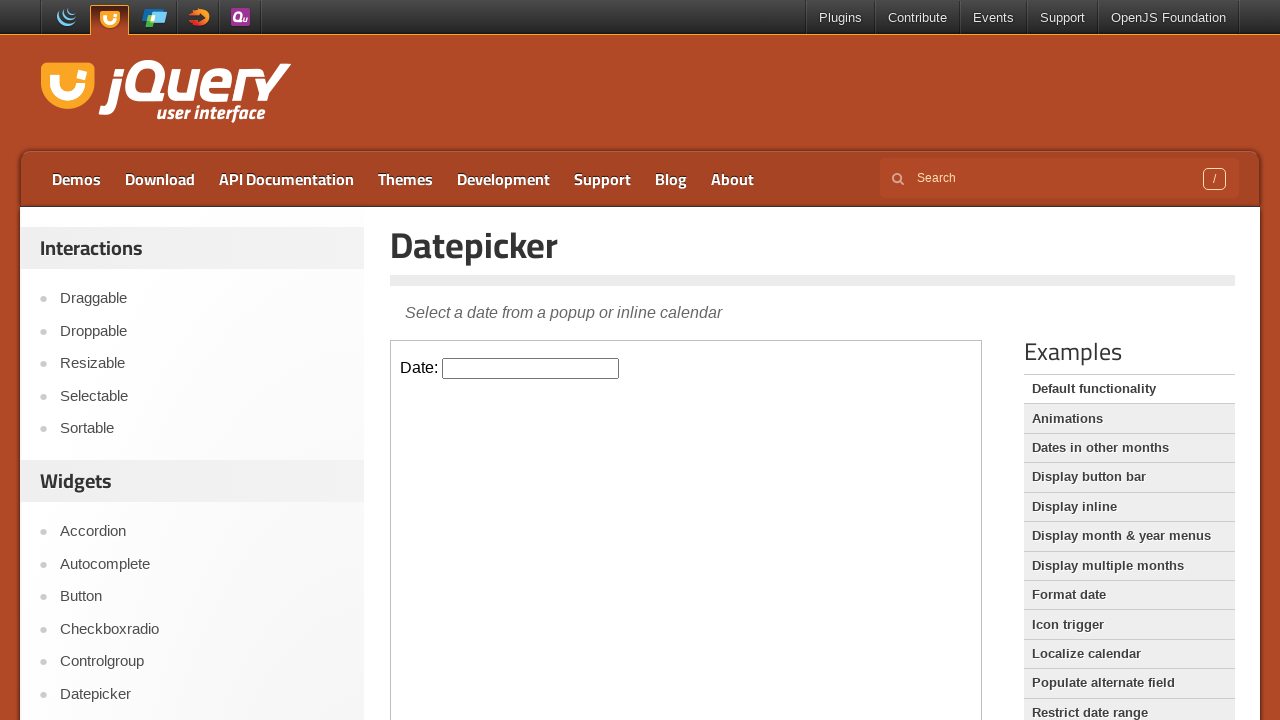

Clicked datepicker input to open calendar at (531, 368) on iframe >> nth=0 >> internal:control=enter-frame >> input#datepicker
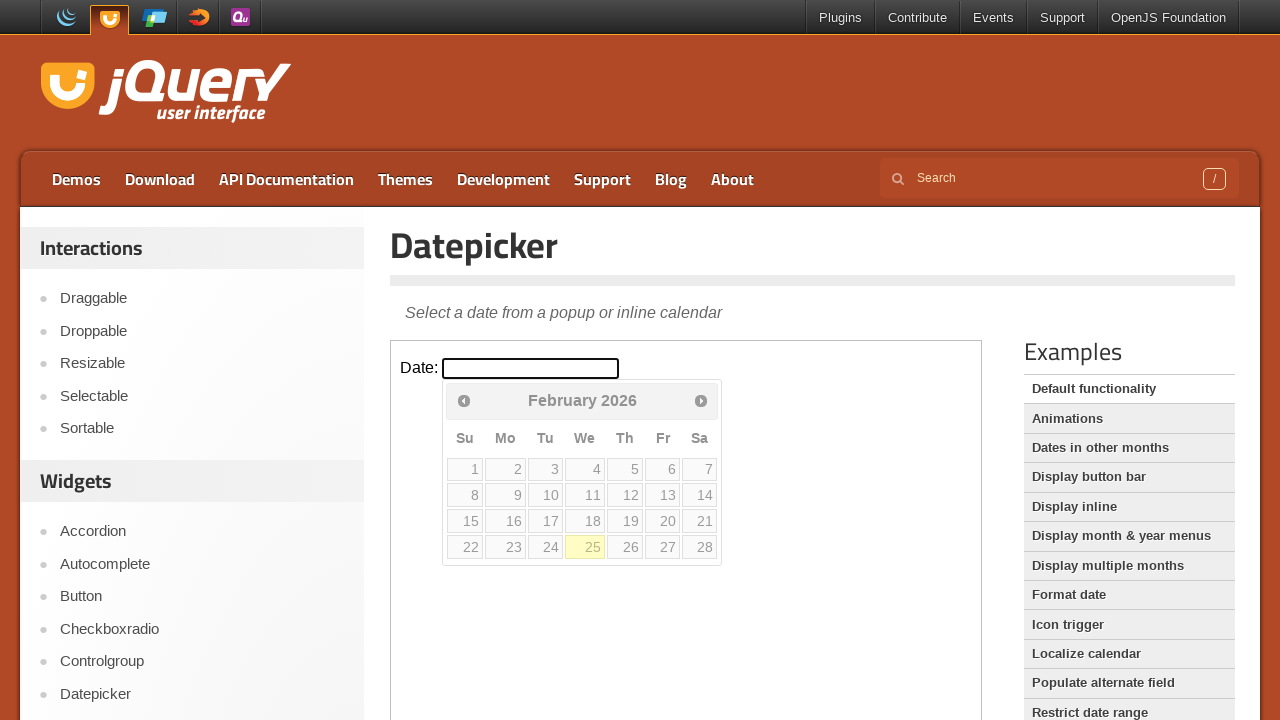

Retrieved current year from datepicker
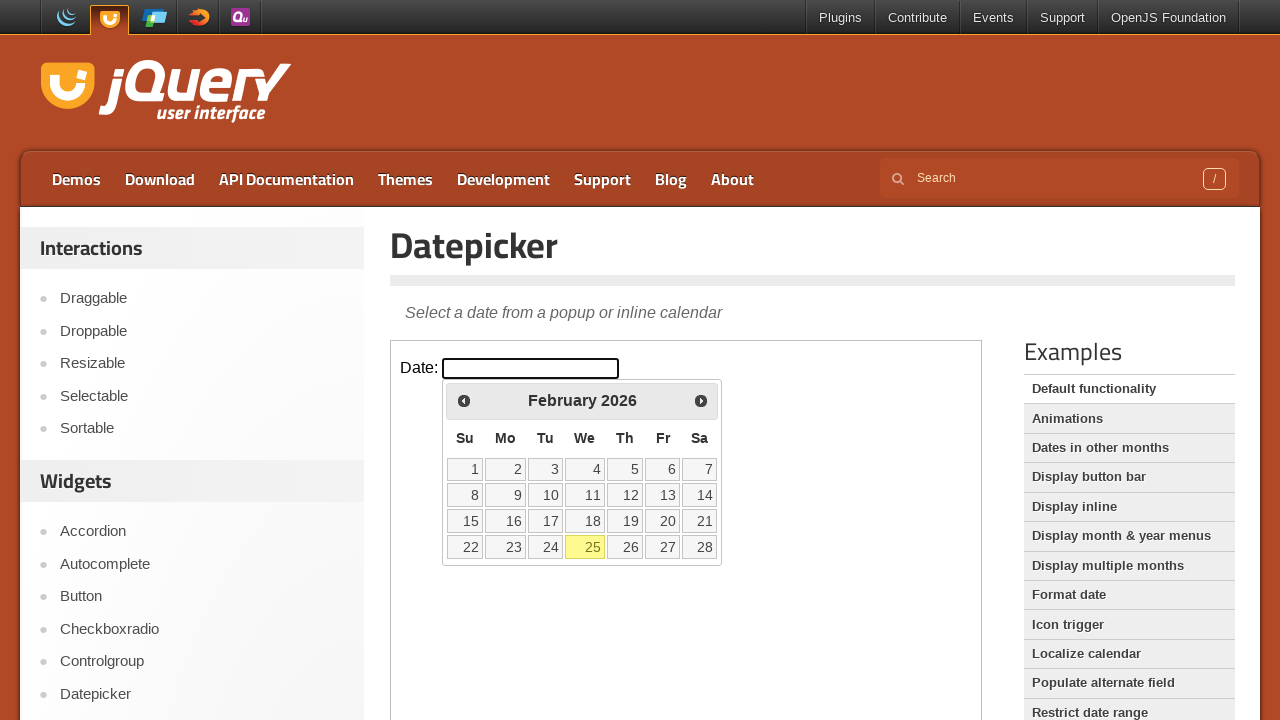

Retrieved current month from datepicker
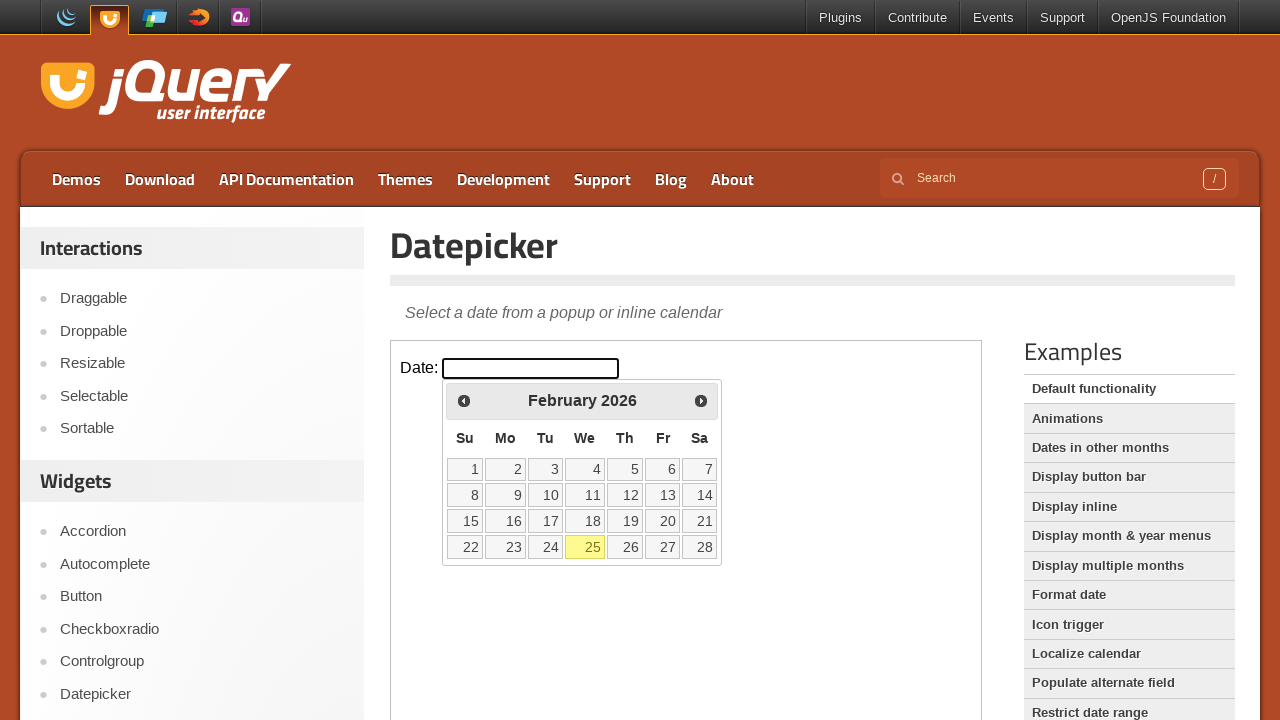

Clicked next month button to navigate forward at (701, 400) on iframe >> nth=0 >> internal:control=enter-frame >> span.ui-icon.ui-icon-circle-t
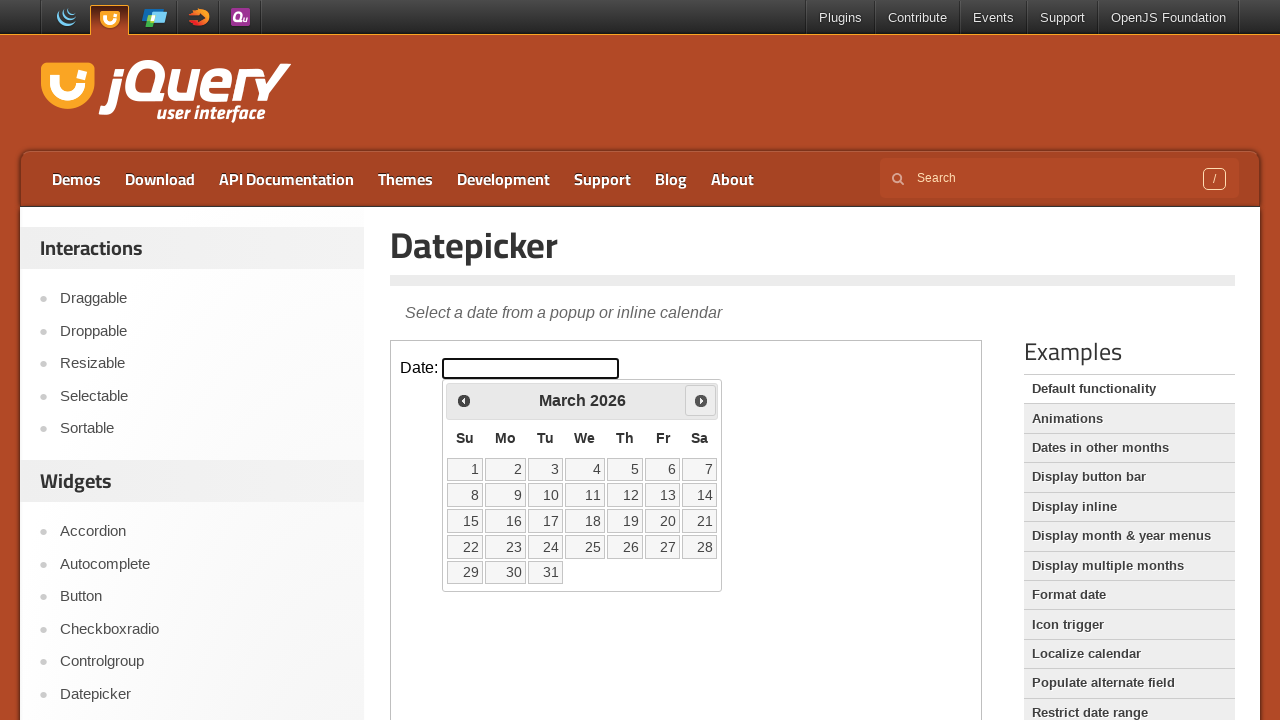

Retrieved current year from datepicker
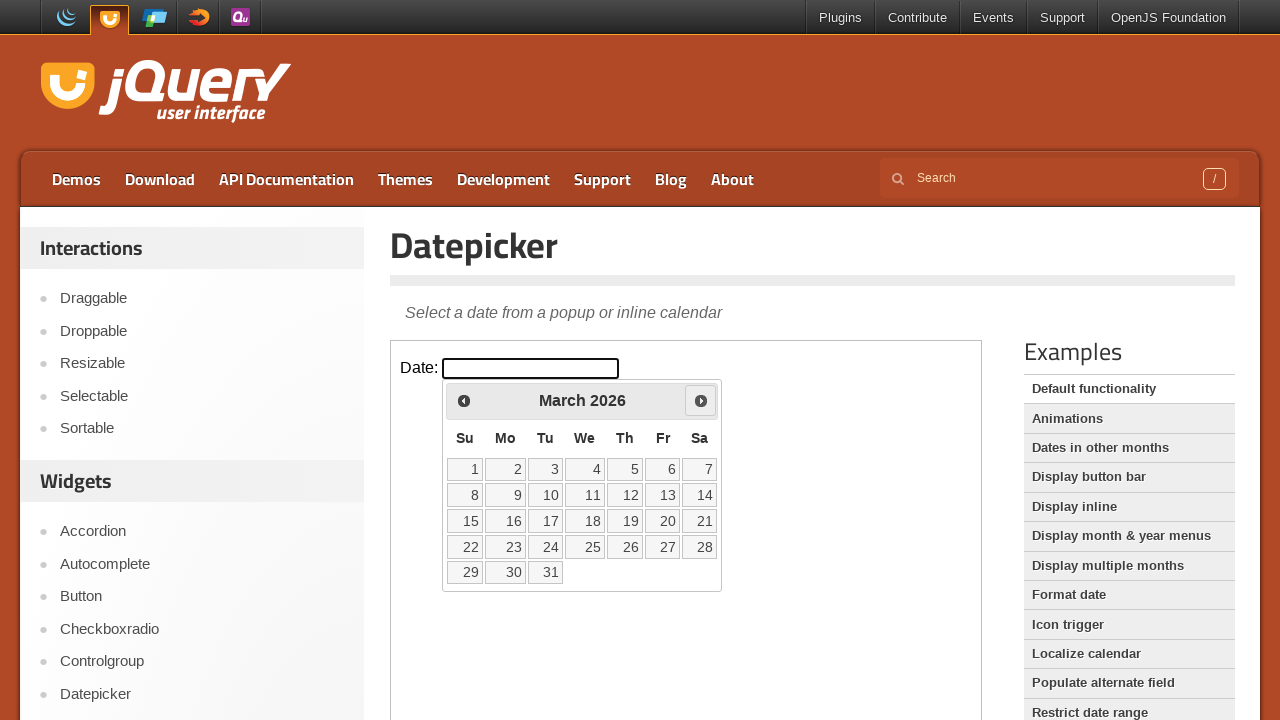

Retrieved current month from datepicker
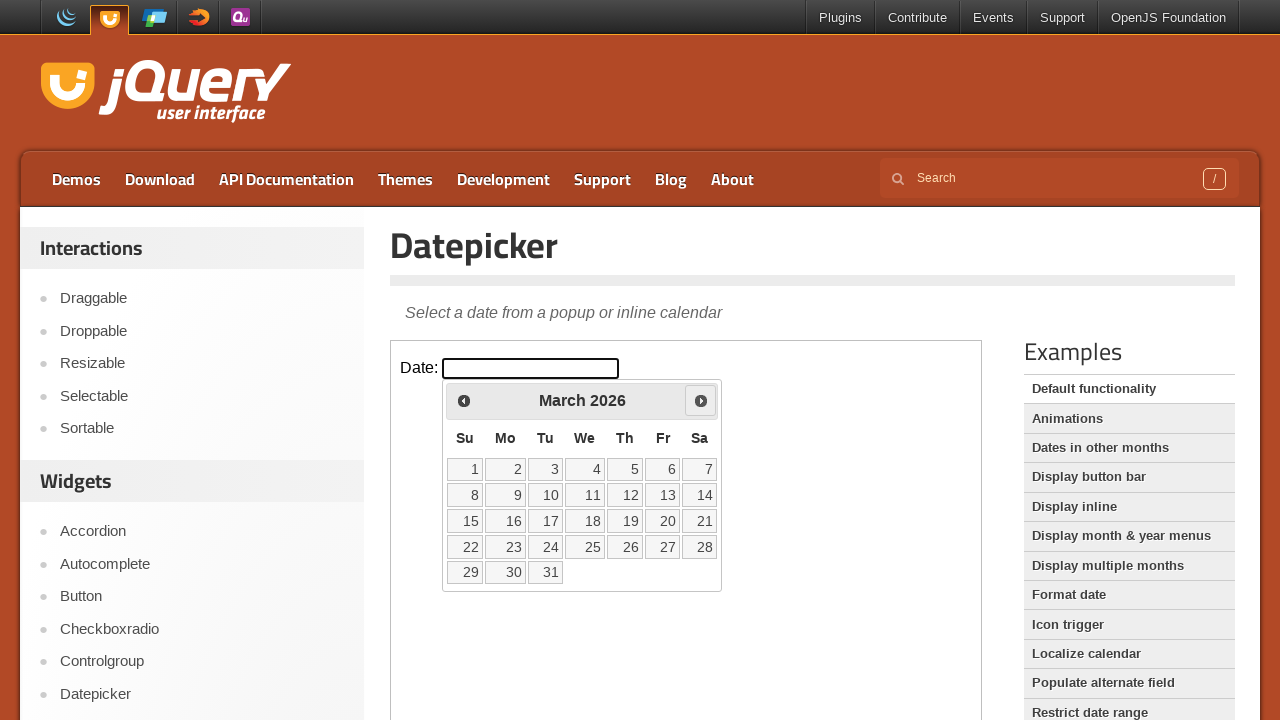

Clicked next month button to navigate forward at (701, 400) on iframe >> nth=0 >> internal:control=enter-frame >> span.ui-icon.ui-icon-circle-t
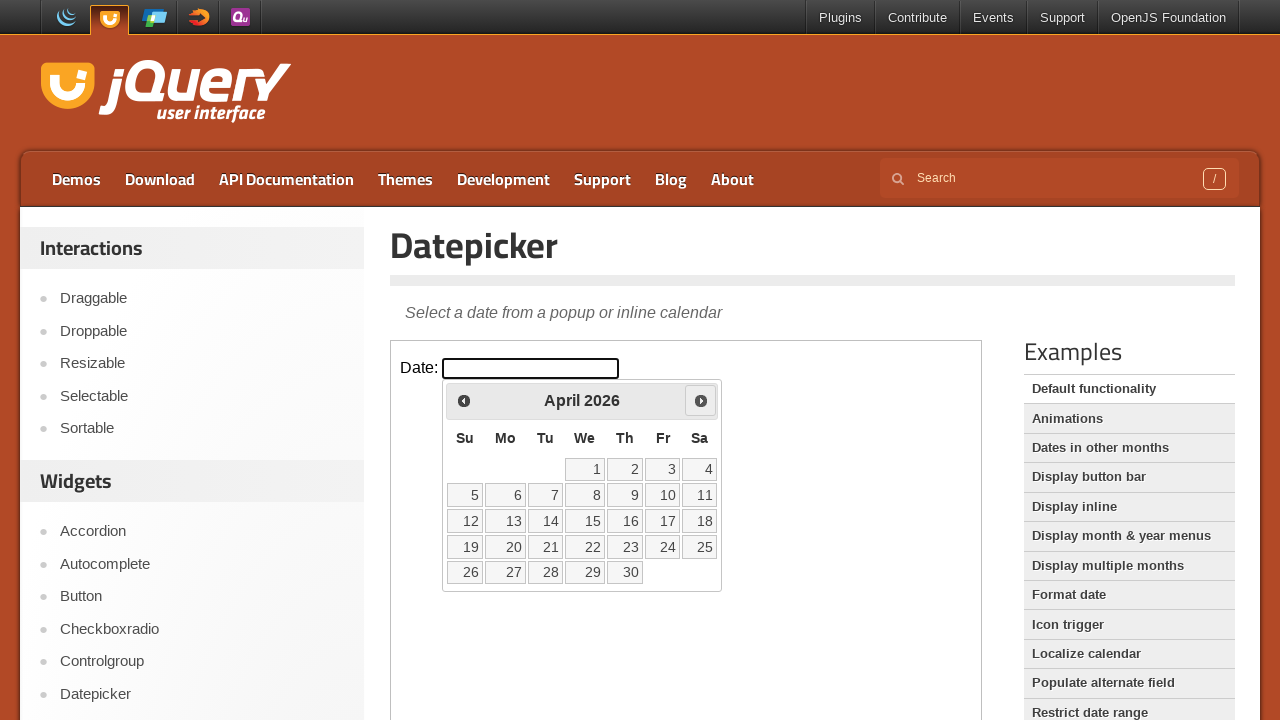

Retrieved current year from datepicker
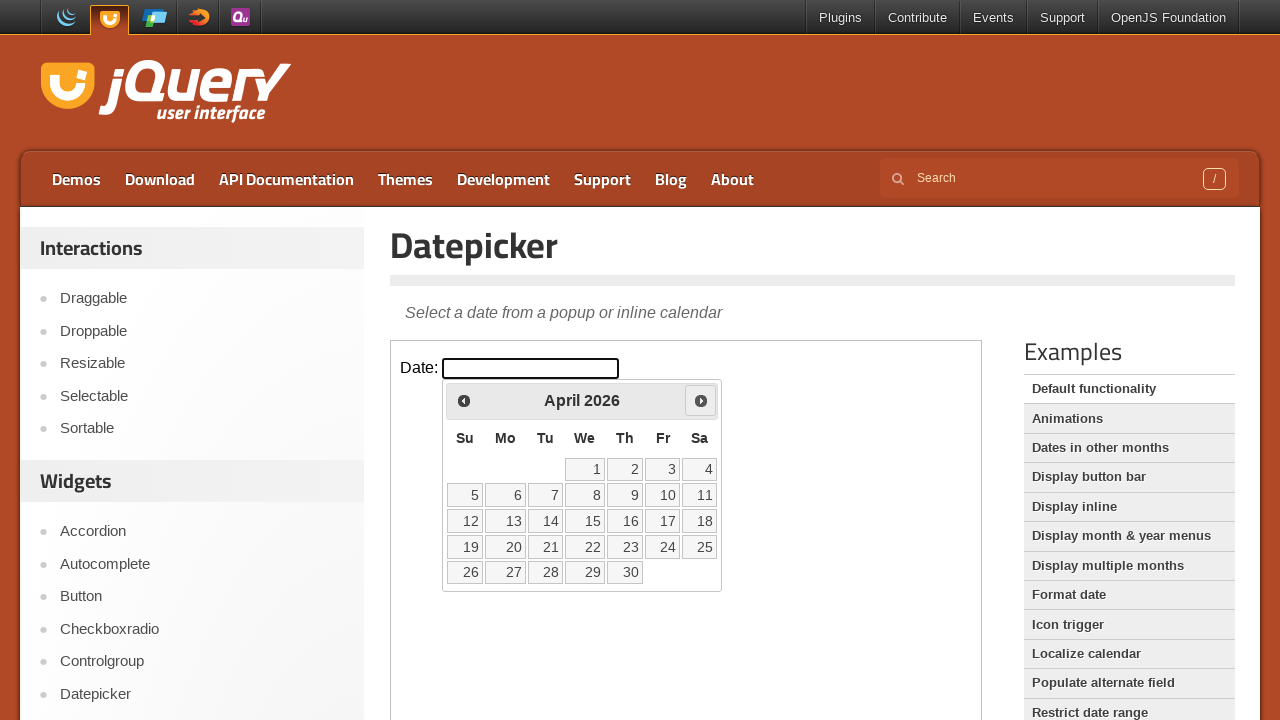

Retrieved current month from datepicker
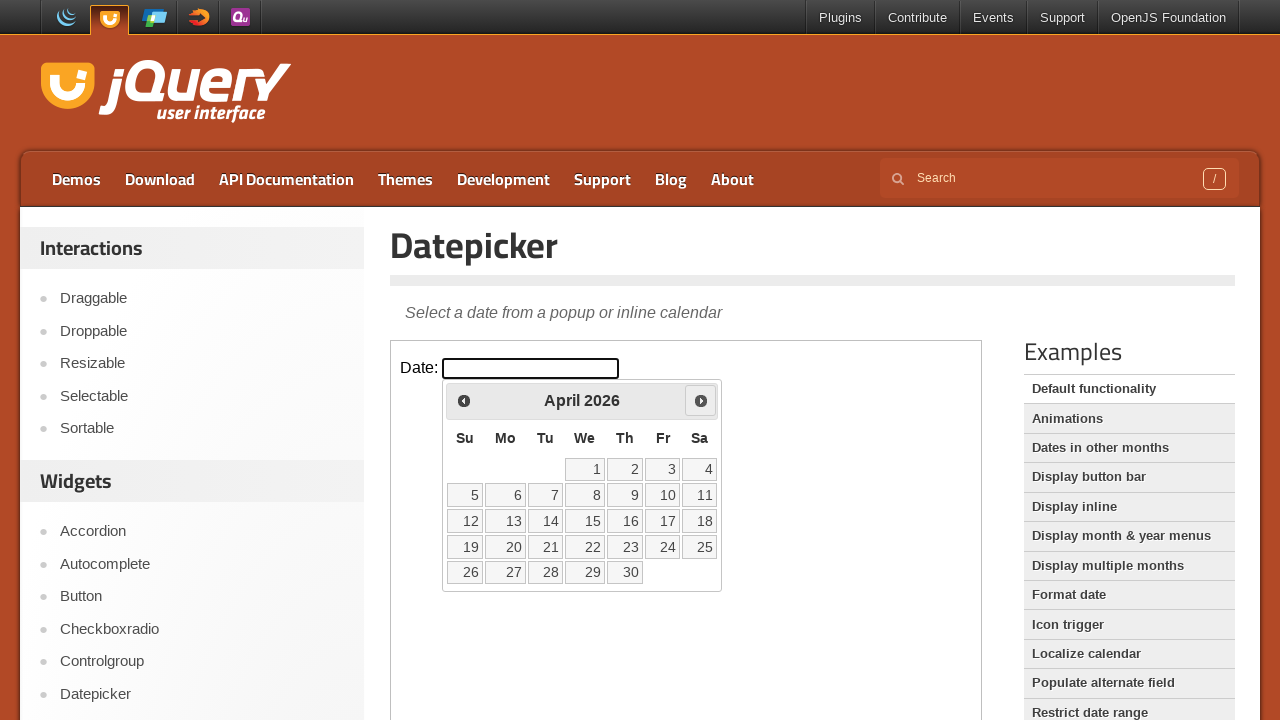

Reached target month/year: April 2026
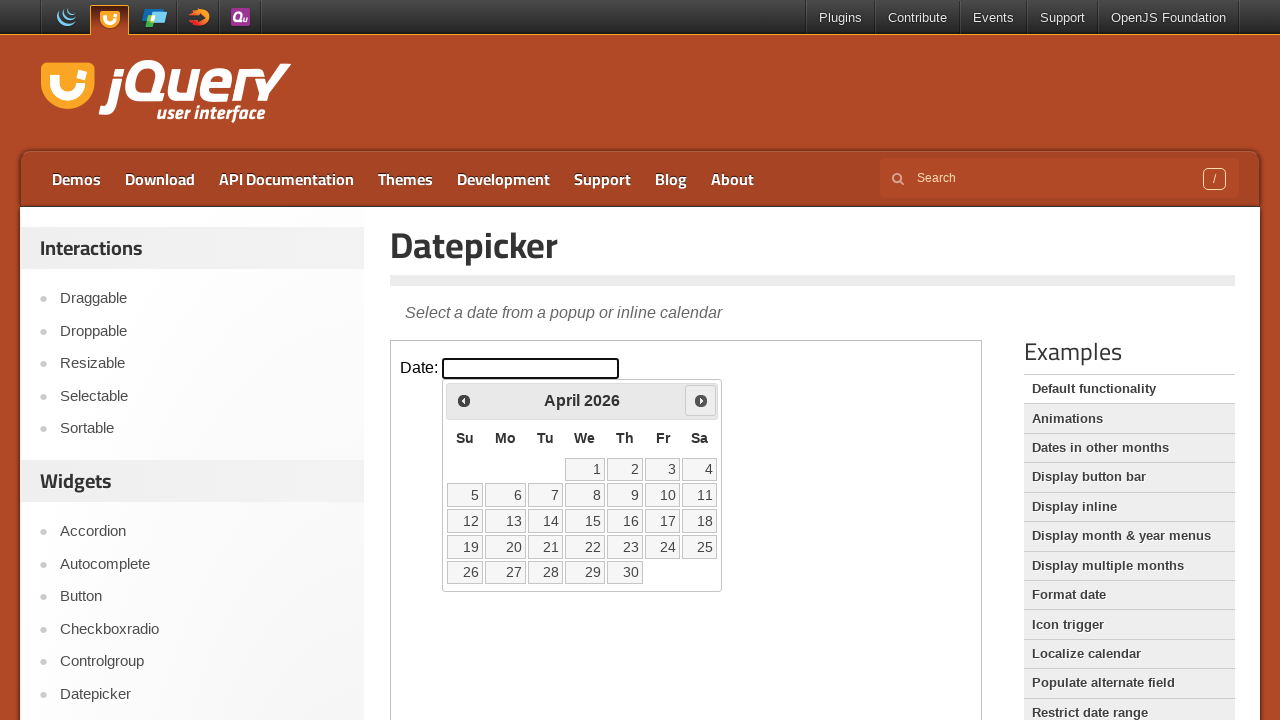

Located all date cells in the calendar
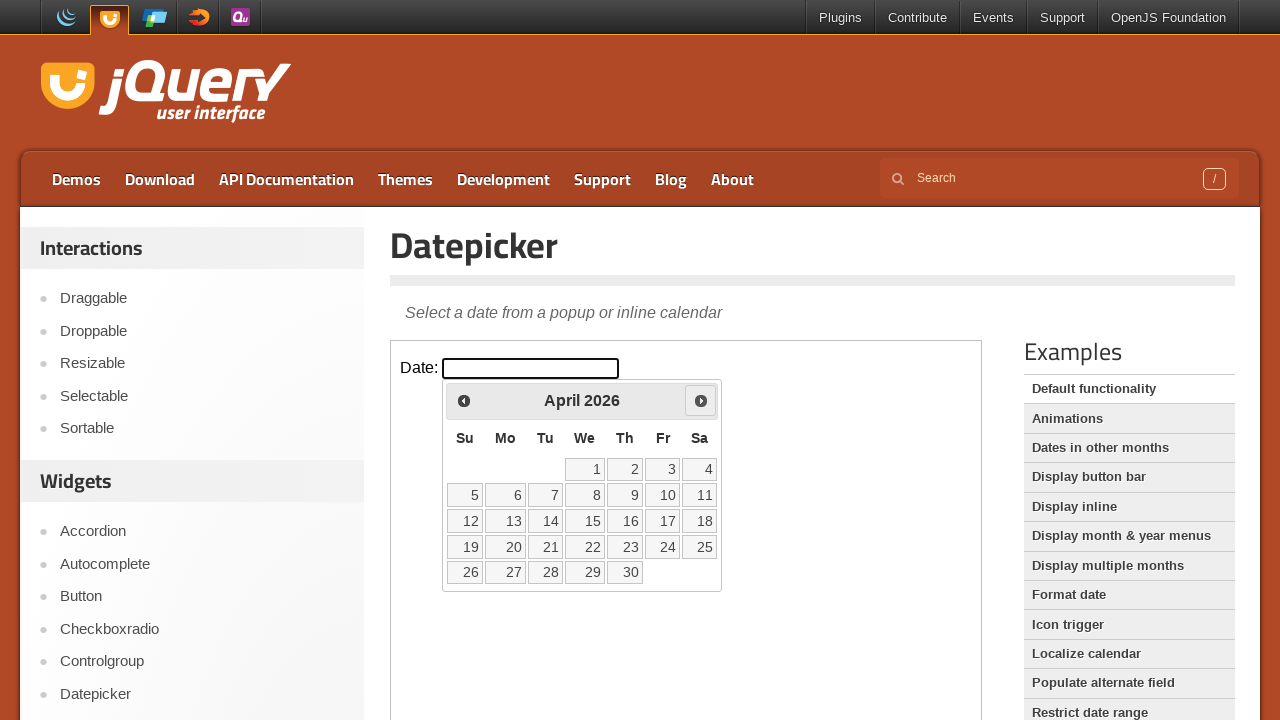

Counted 35 date cells in the calendar
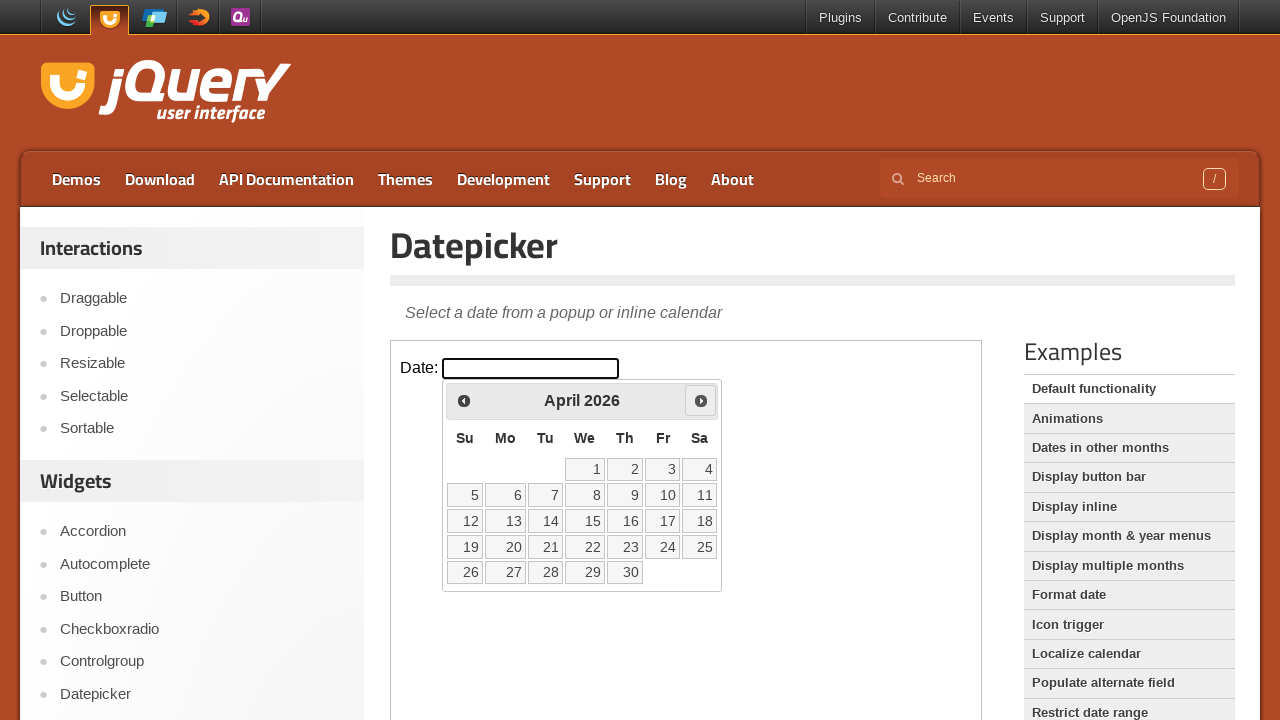

Found and clicked date 25 in the calendar at (700, 547) on iframe >> nth=0 >> internal:control=enter-frame >> table.ui-datepicker-calendar 
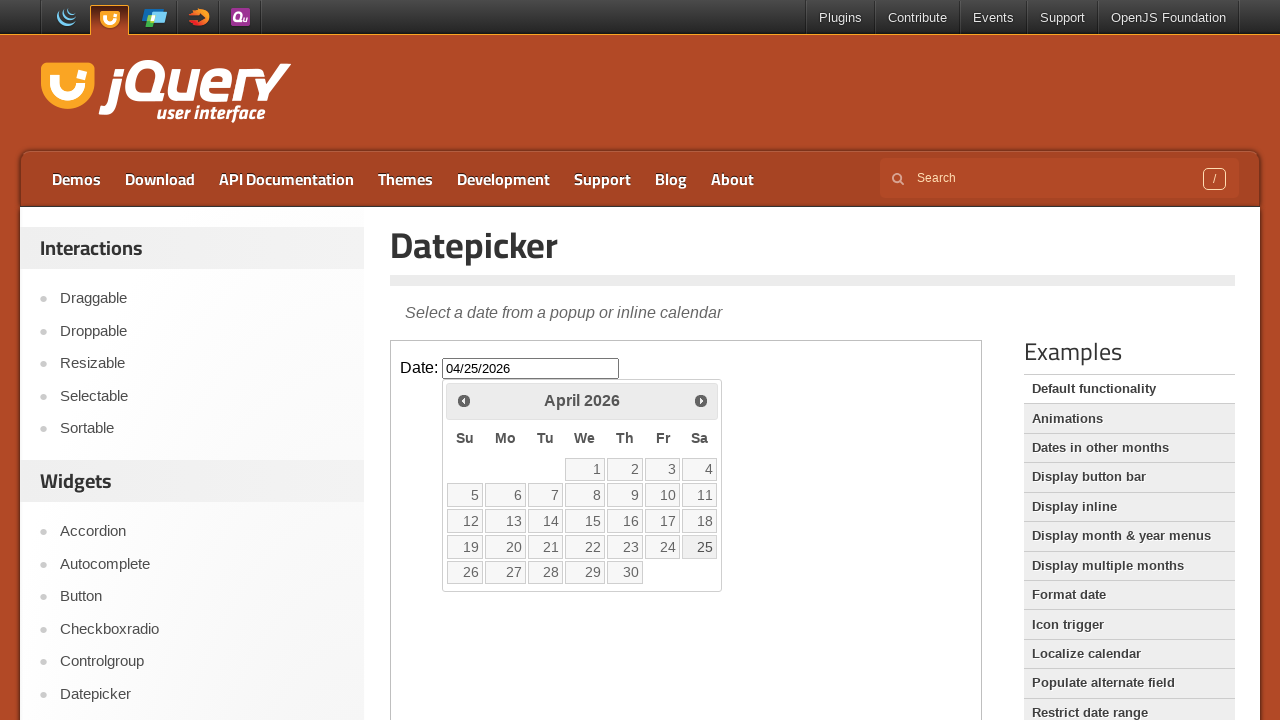

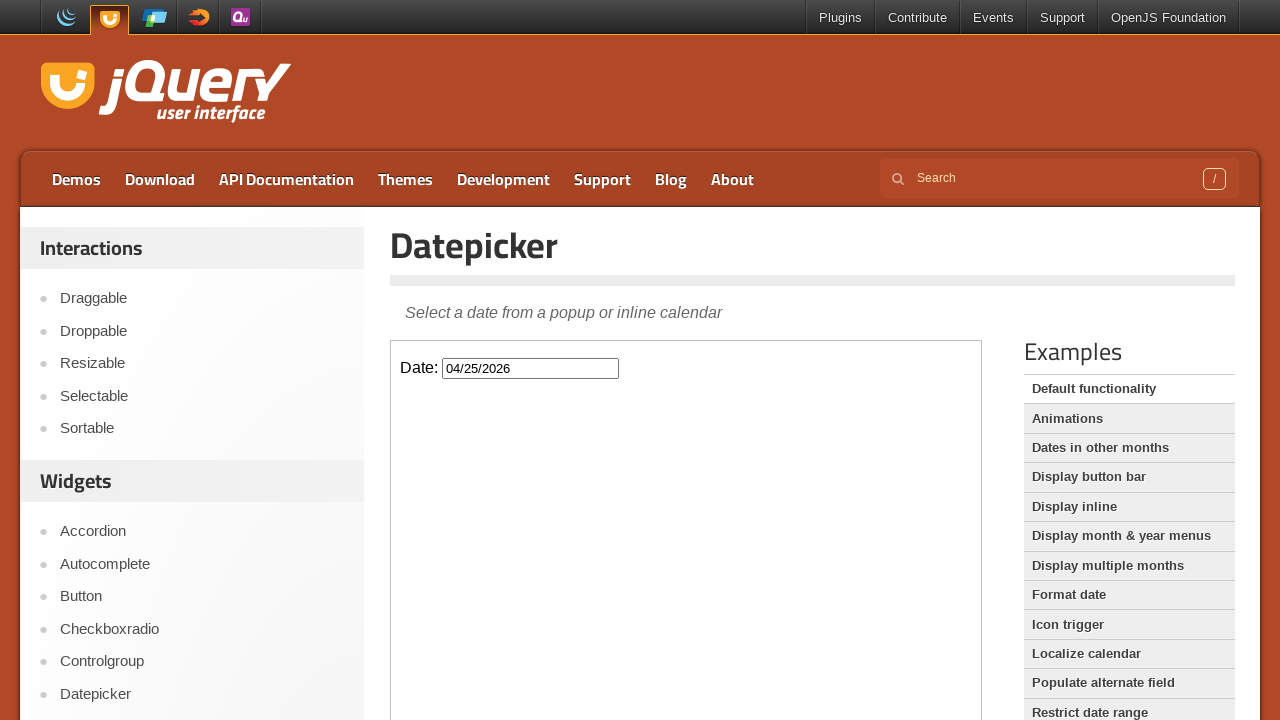